Navigates to the RedBus website homepage and waits for page load with implicit timeout

Starting URL: https://www.redbus.in/

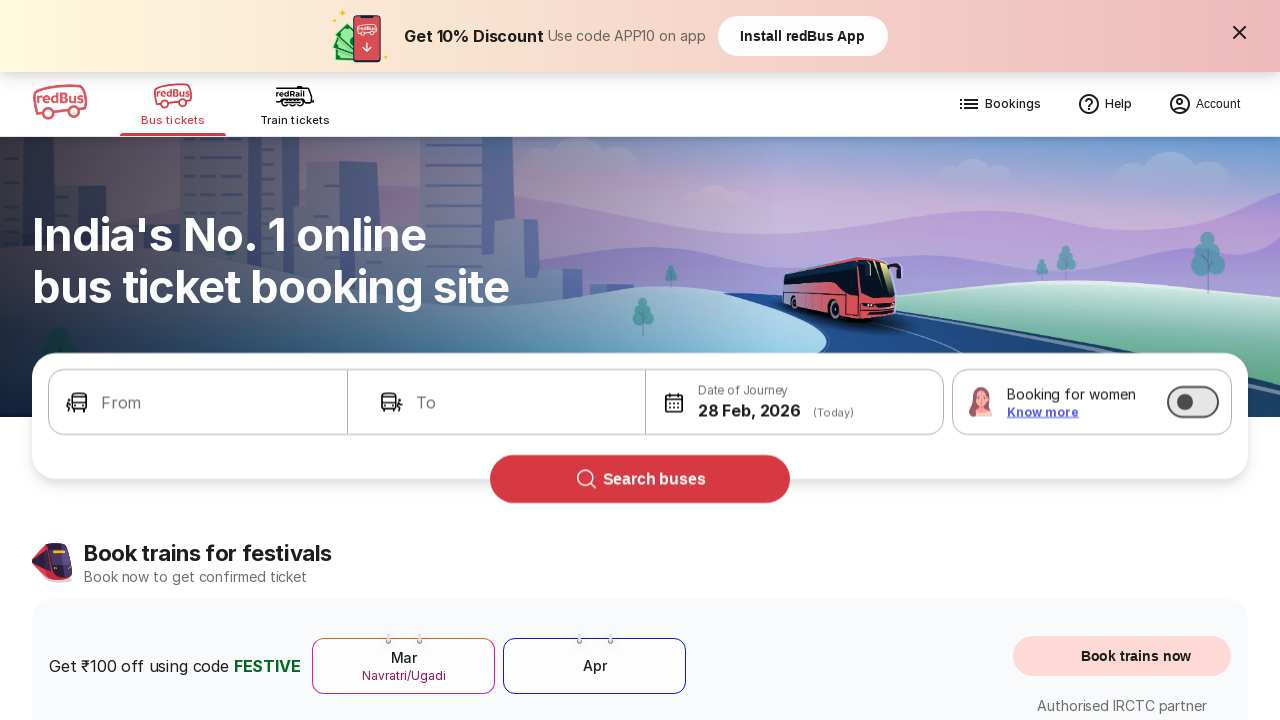

Waited for RedBus homepage to load (DOM content loaded)
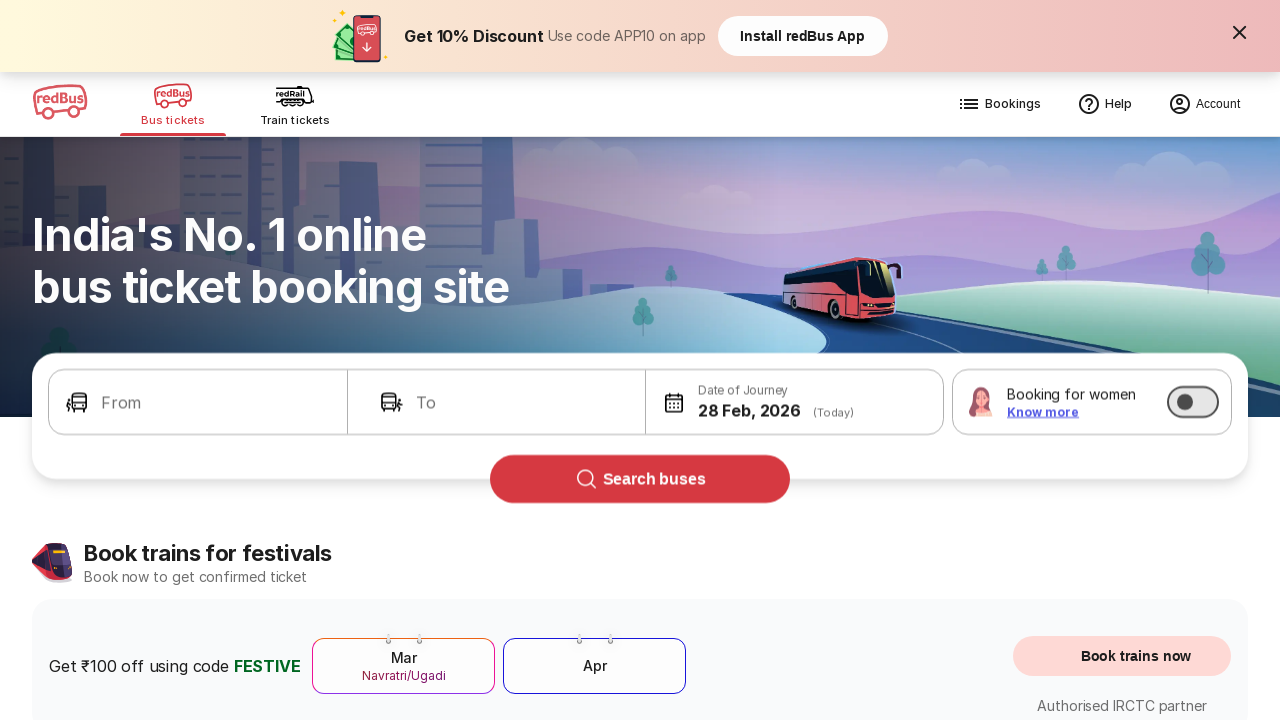

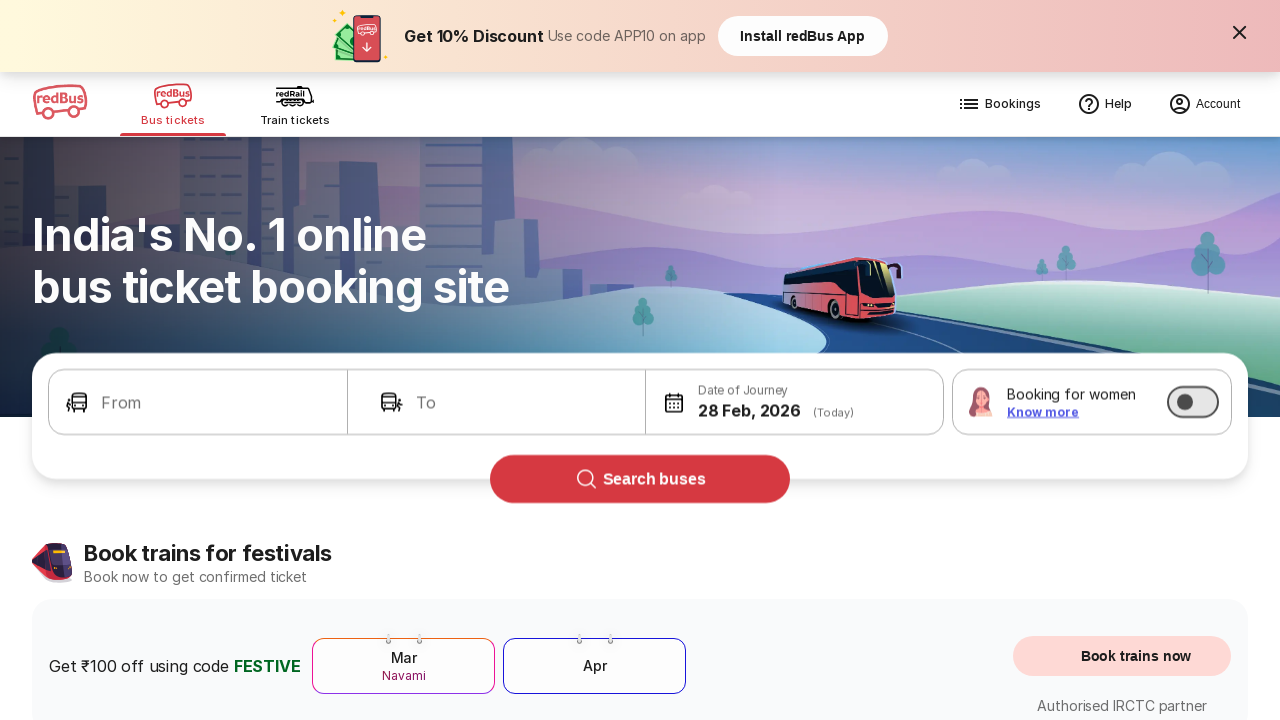